Tests product search and add to cart functionality on an e-commerce site by searching for products containing "ca" and adding specific items to the cart

Starting URL: https://rahulshettyacademy.com/seleniumPractise/#/

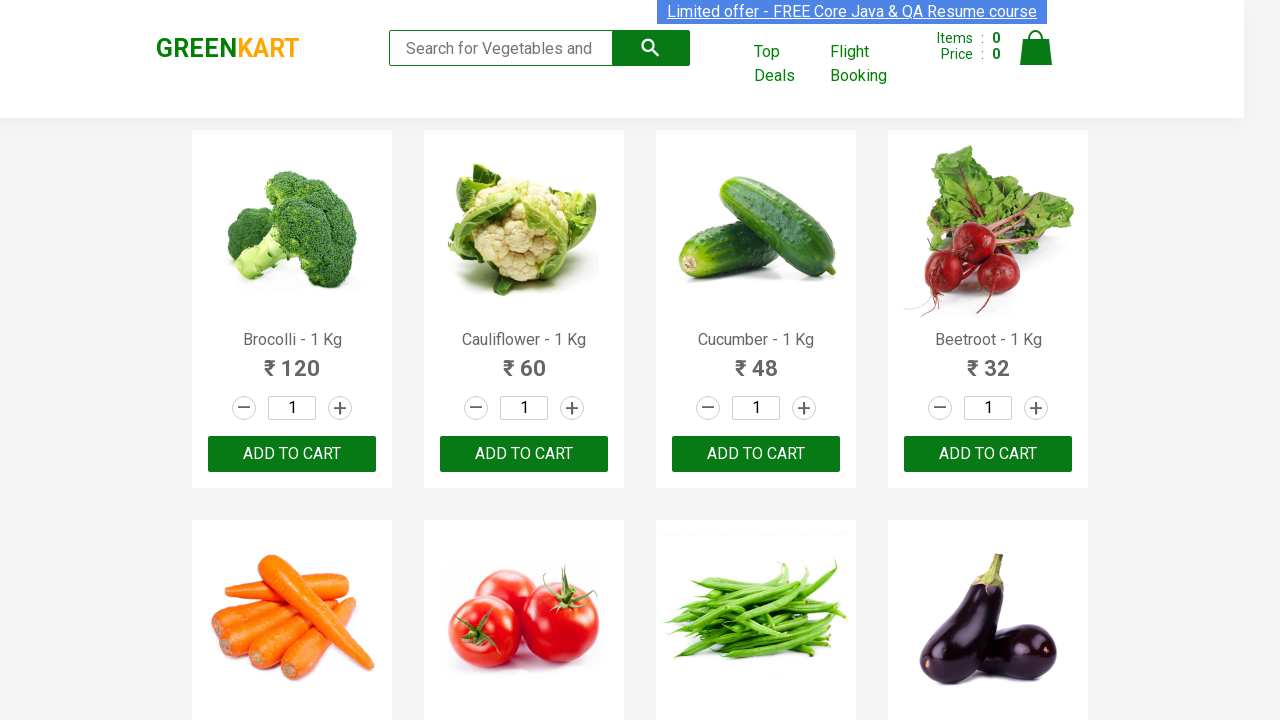

Filled search field with 'ca' to search for products on .search-keyword
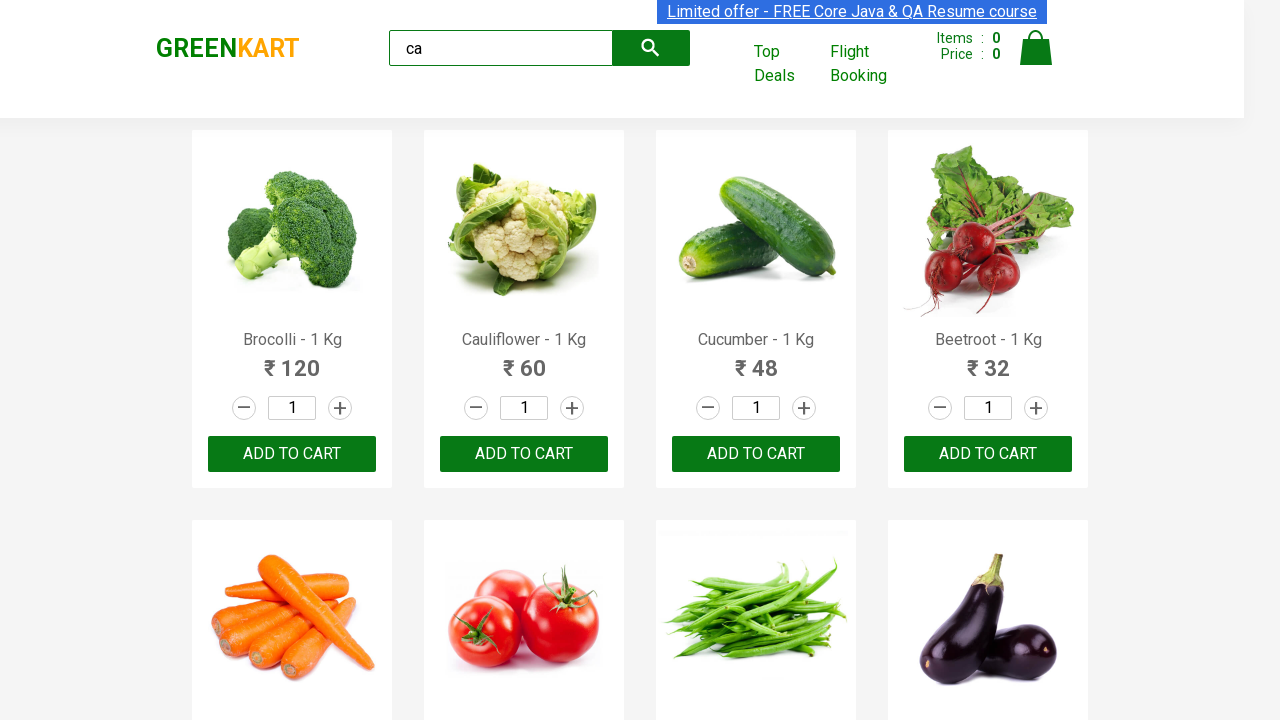

Waited 2 seconds for search results to filter
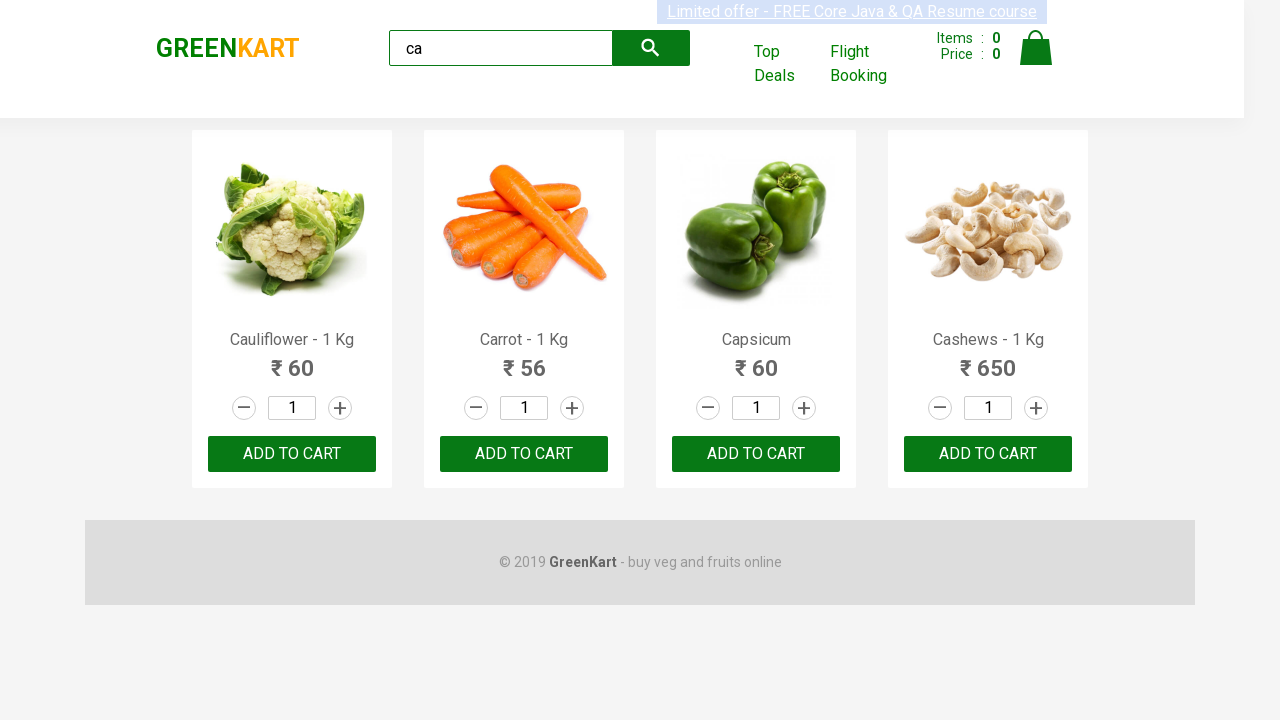

Verified that 4 products are visible after search
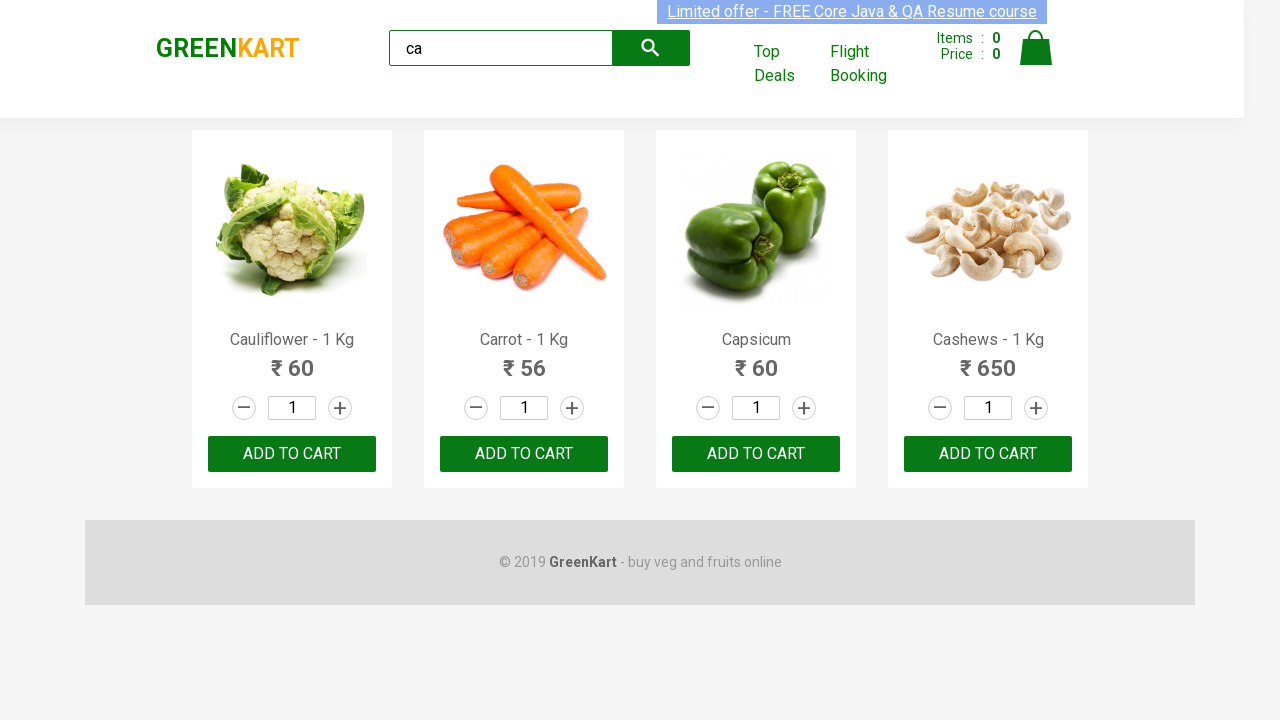

Clicked 'ADD TO CART' button for the third product at (756, 454) on .products .product >> nth=2 >> text=ADD TO CART
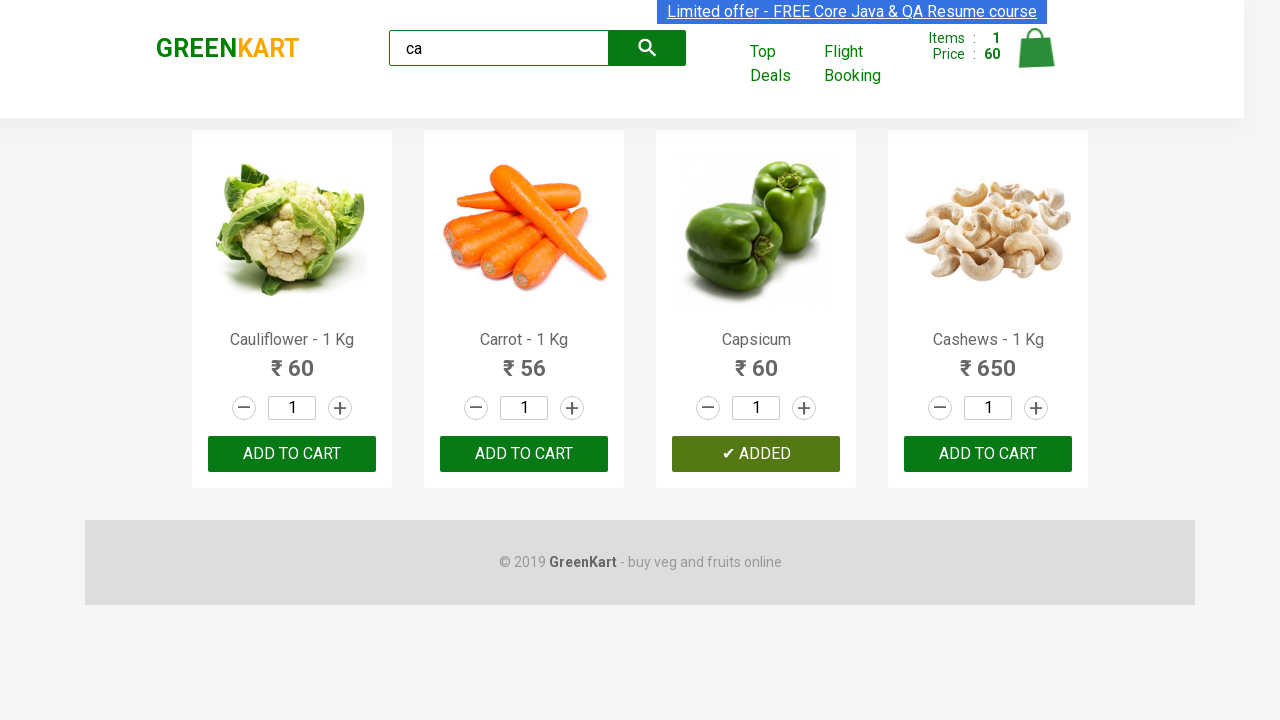

Found product with 'Cashews' in name and clicked add to cart button at (988, 454) on .products .product >> nth=3 >> button
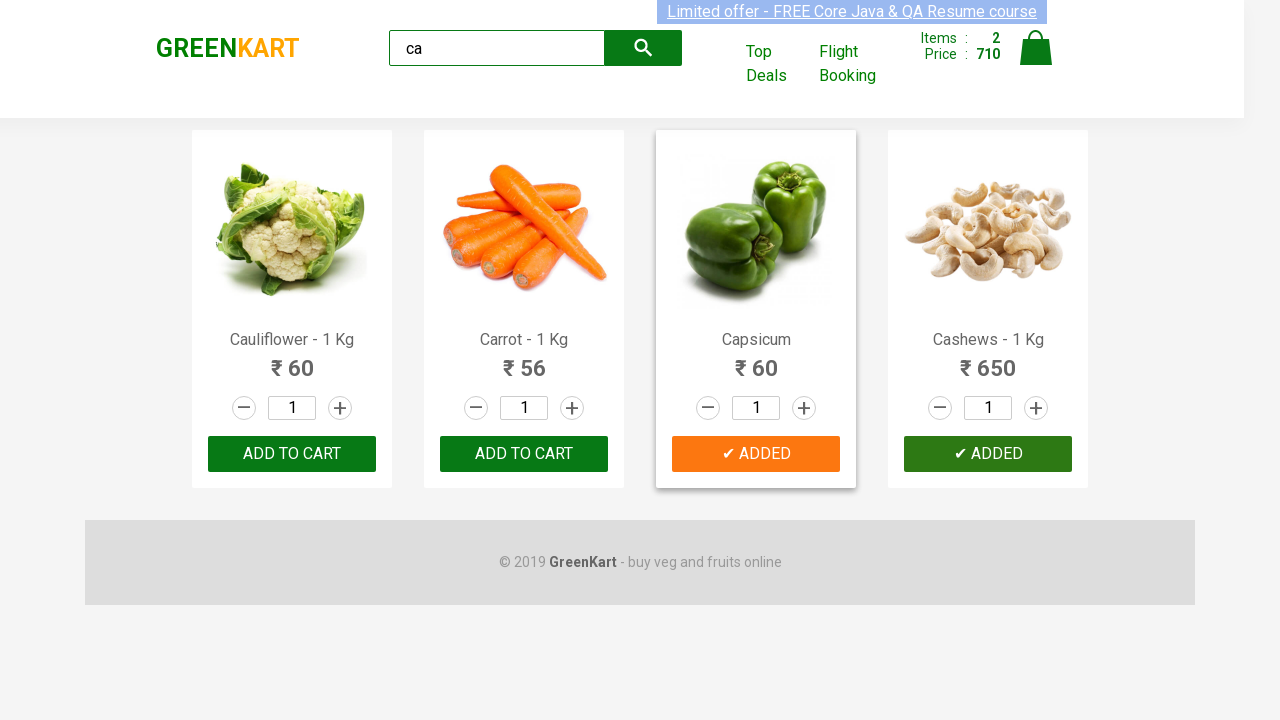

Verified brand name is 'GREENKART'
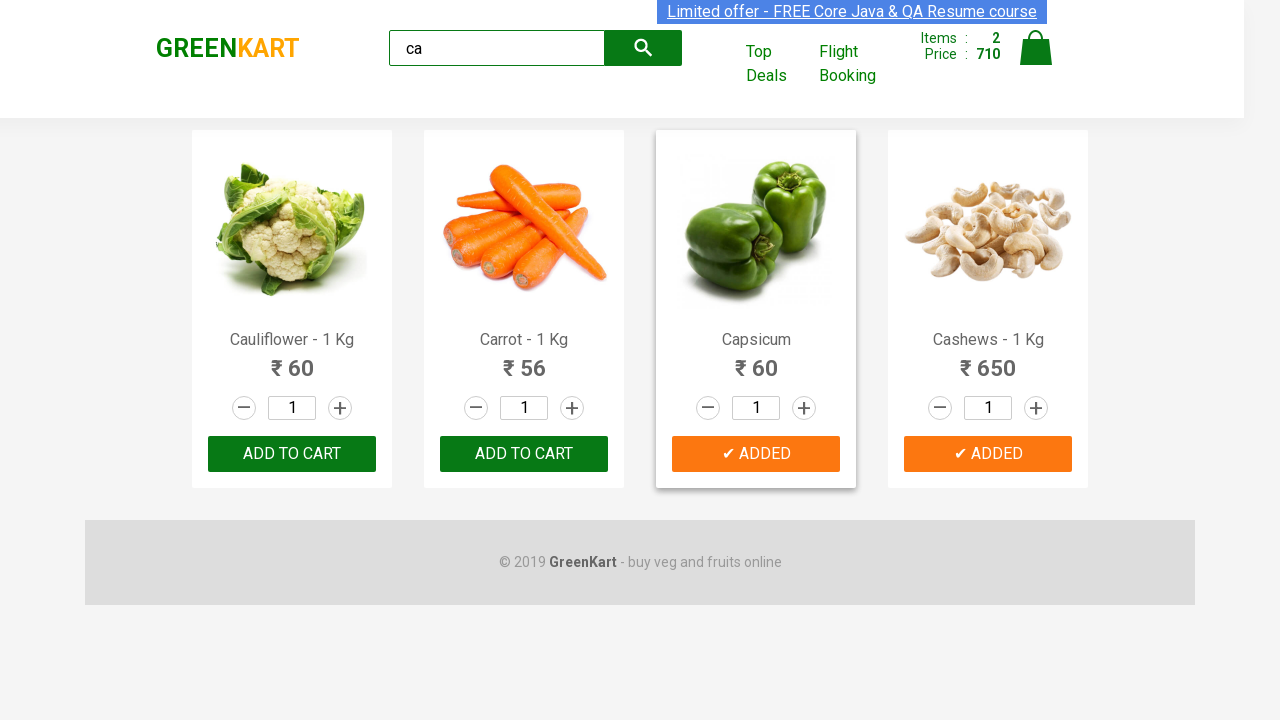

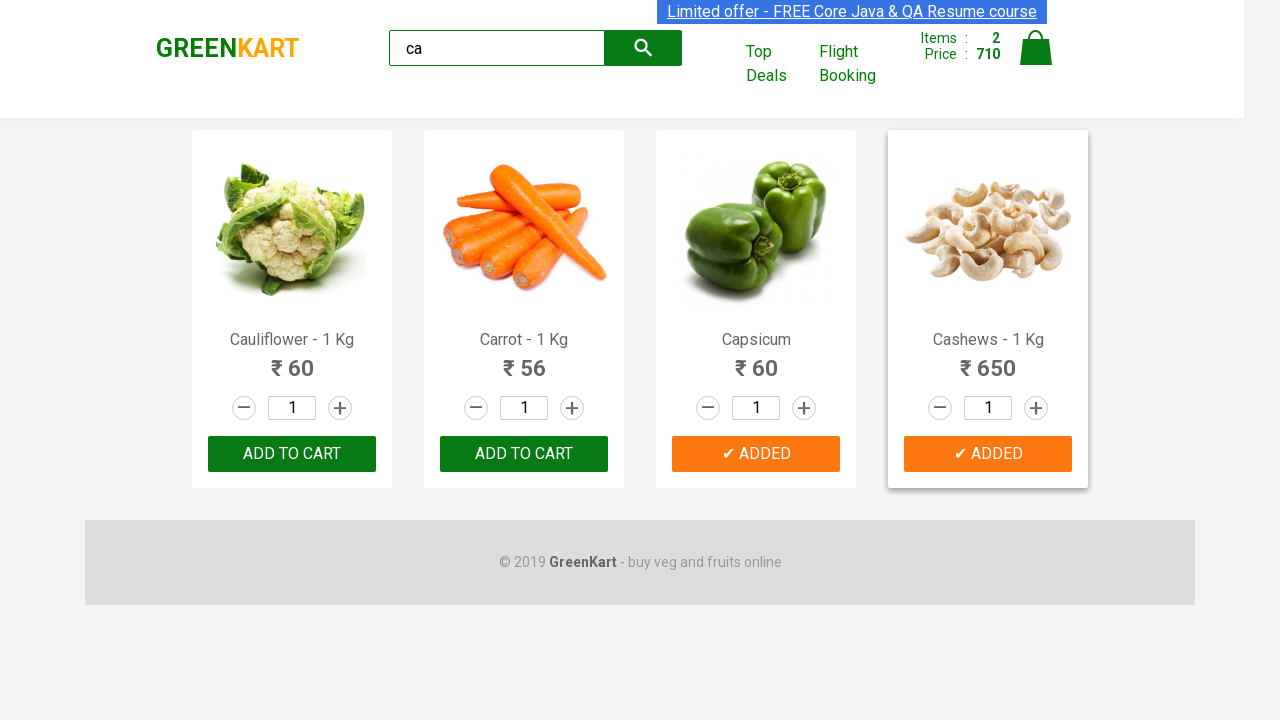